Tests the FAQ dropdown accordion by clicking on the first question and verifying the answer text is displayed

Starting URL: https://qa-scooter.praktikum-services.ru/

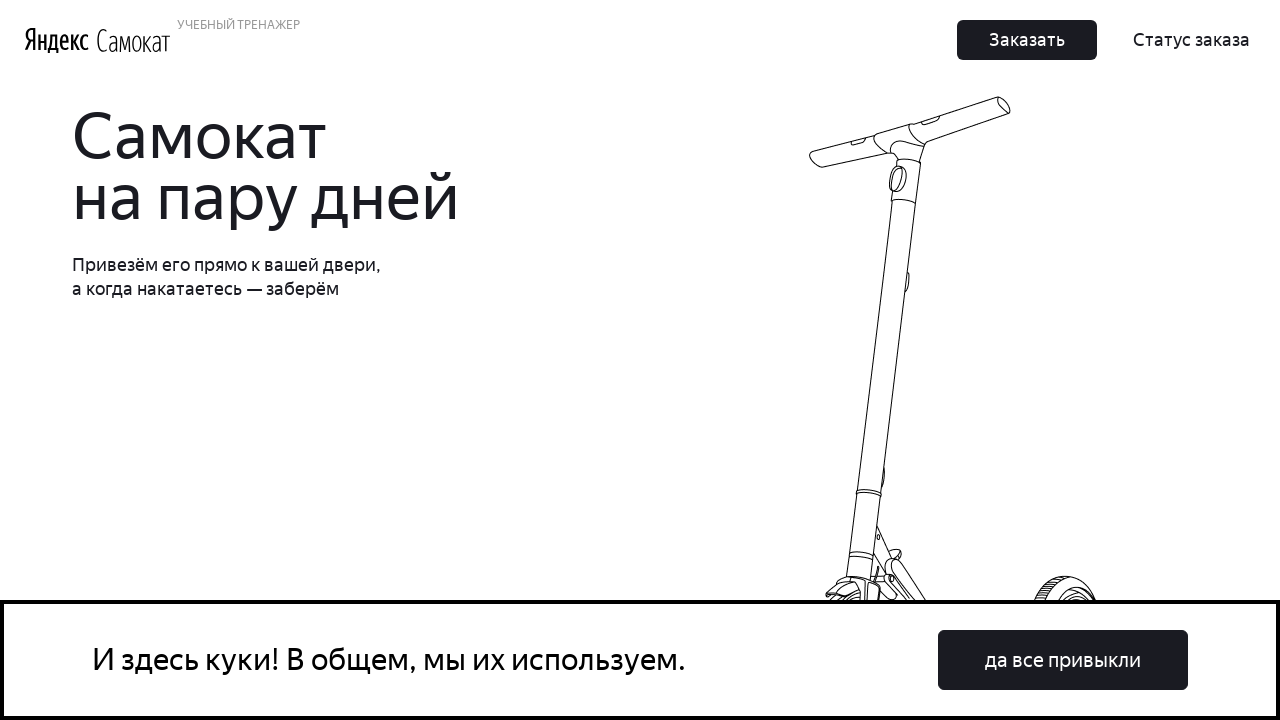

Scrolled to FAQ section 'Вопросы о важном'
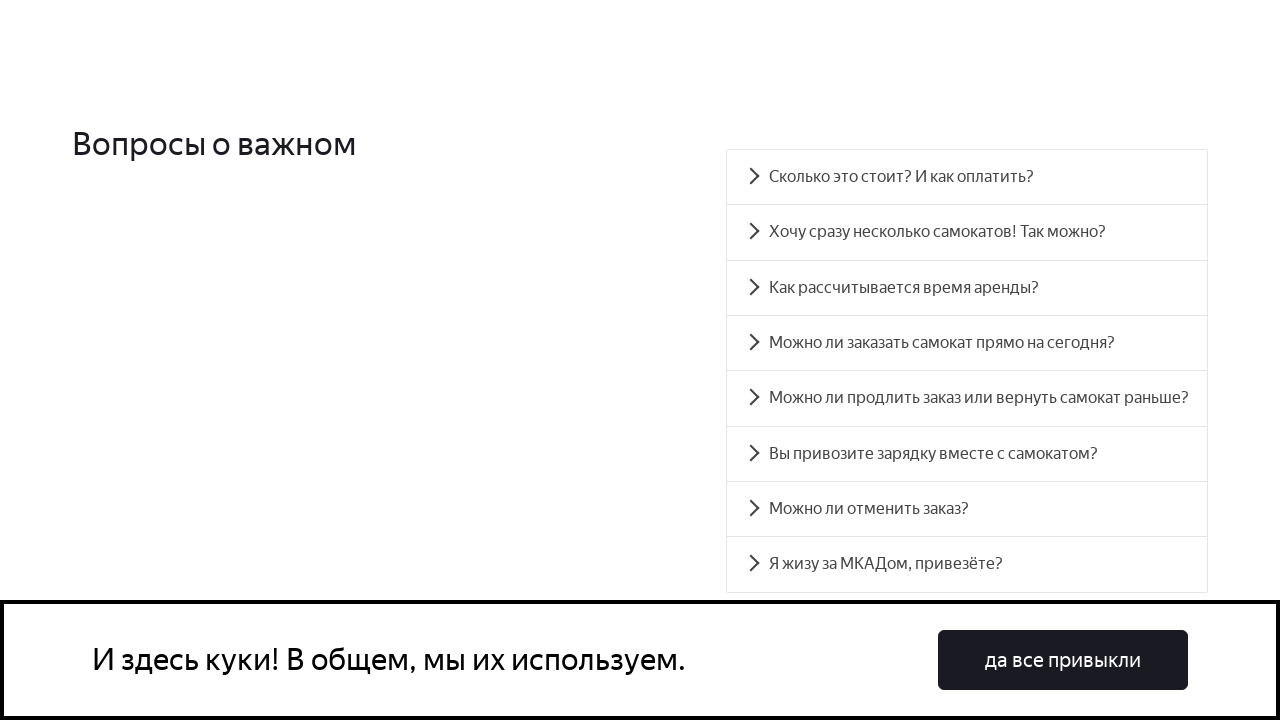

Clicked on the first FAQ accordion item at (967, 177) on [aria-controls='accordion__panel-0']
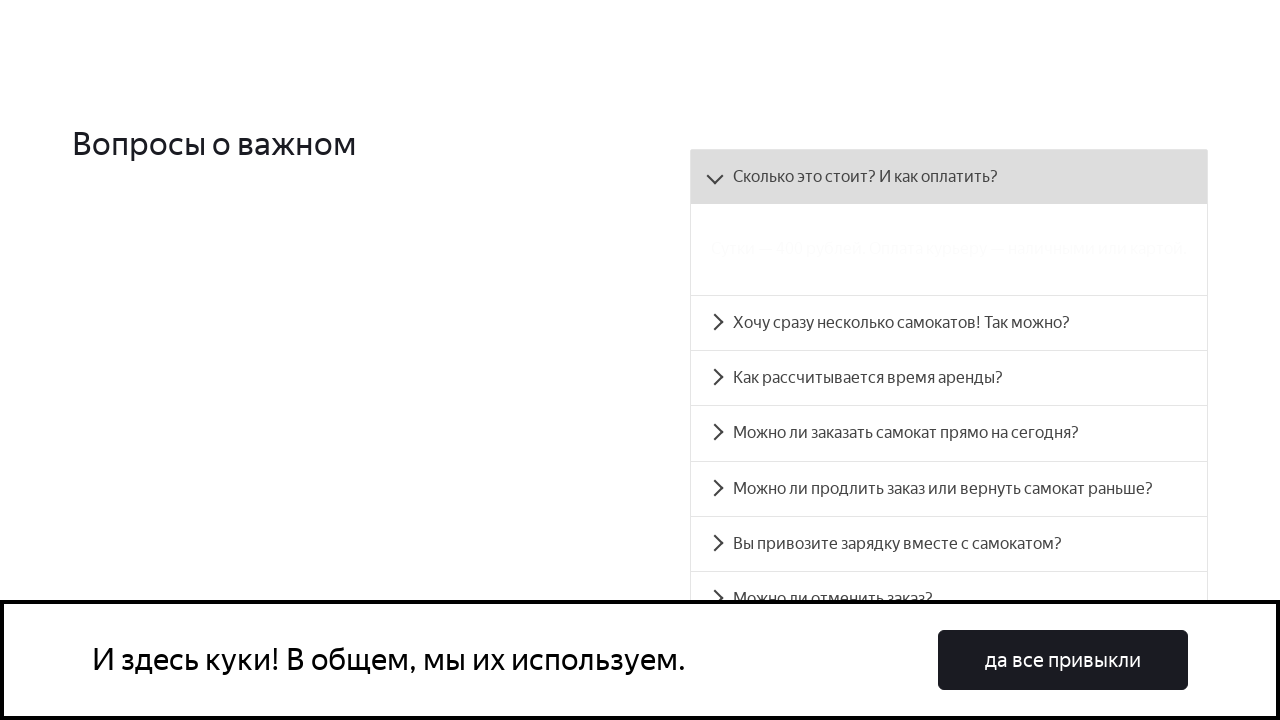

Verified answer text is displayed: 'Сутки — 400 рублей. Оплата курьеру — наличными или картой.'
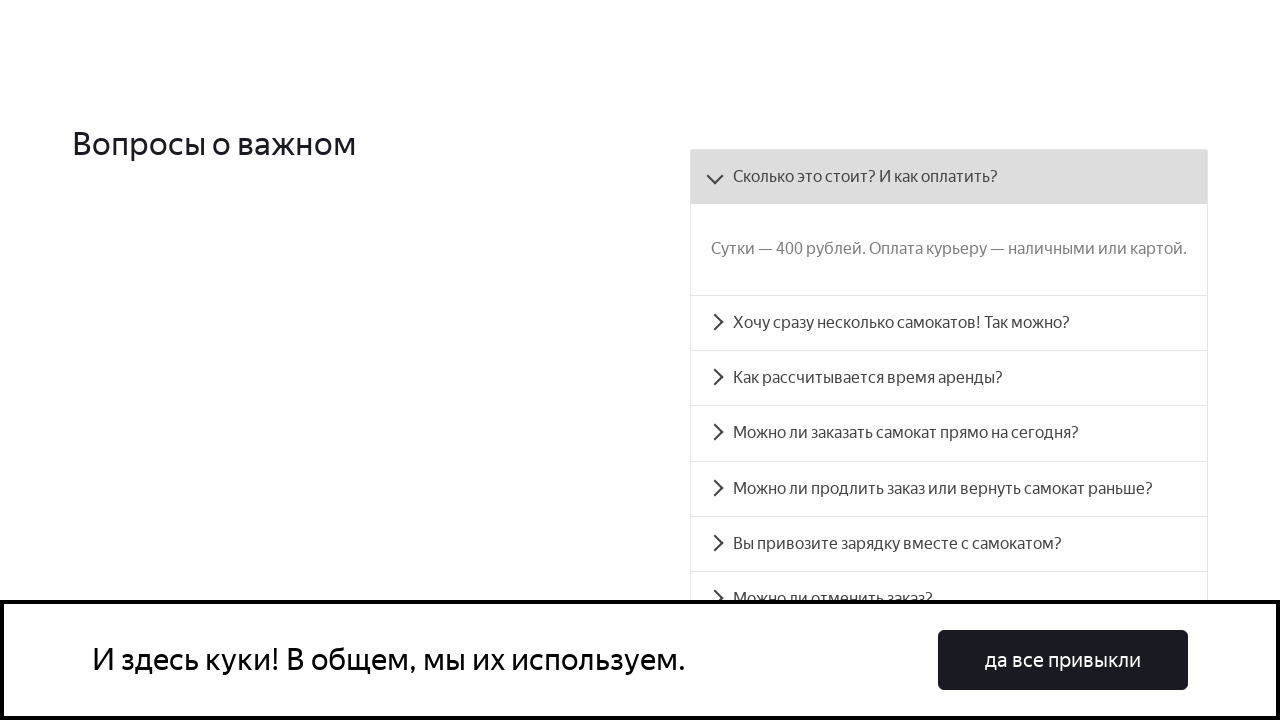

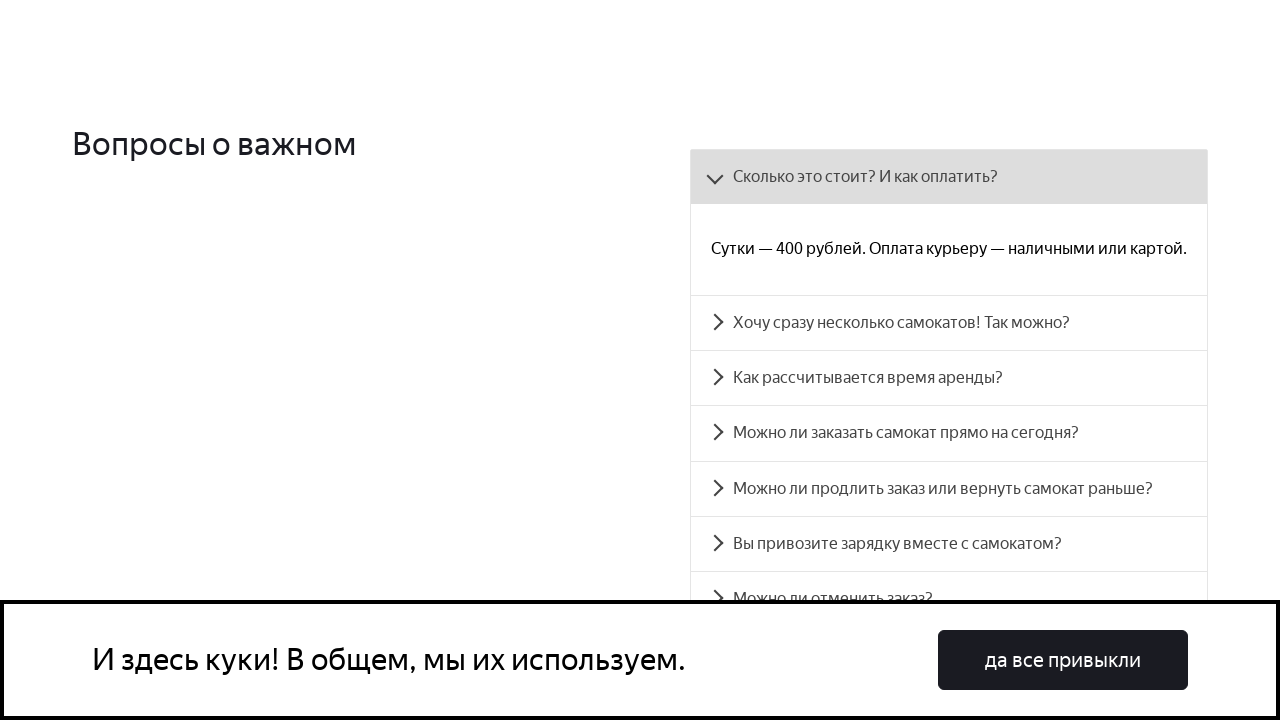